Tests that images load successfully by waiting for a "Done!" message and verifying the third image has the correct alt attribute value of "award".

Starting URL: https://bonigarcia.dev/selenium-webdriver-java/loading-images.html

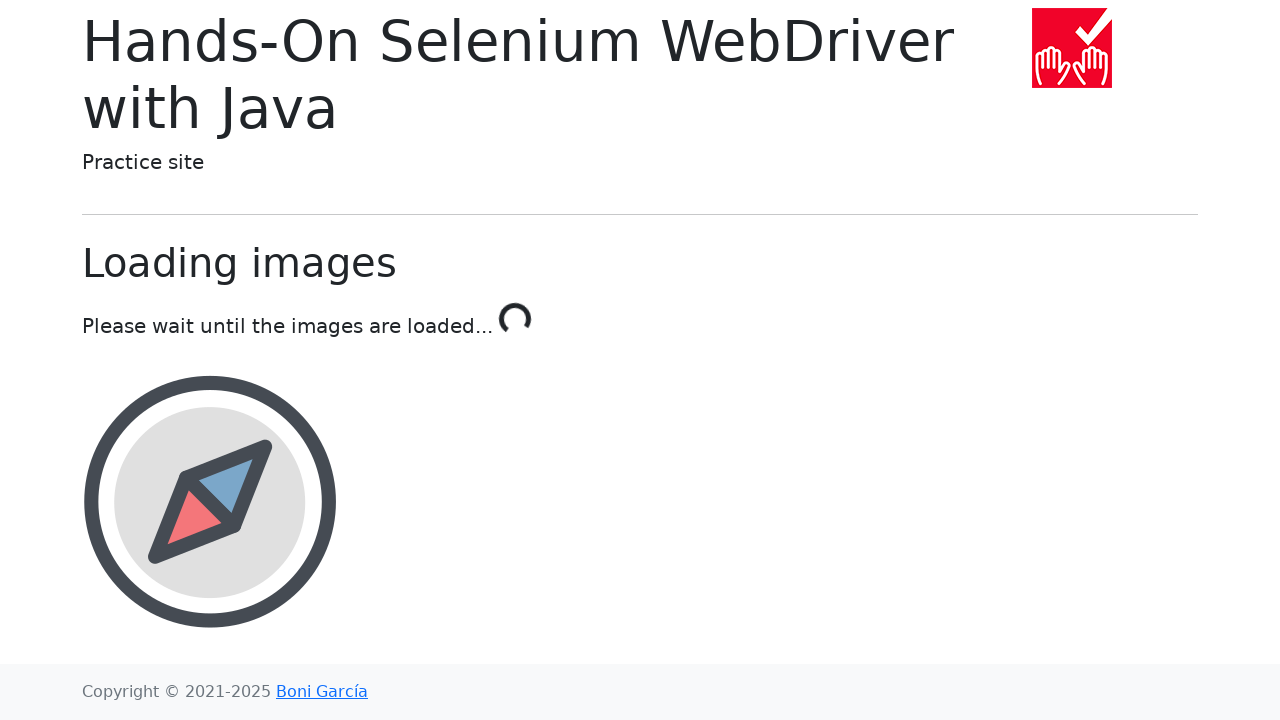

Navigated to loading images test page
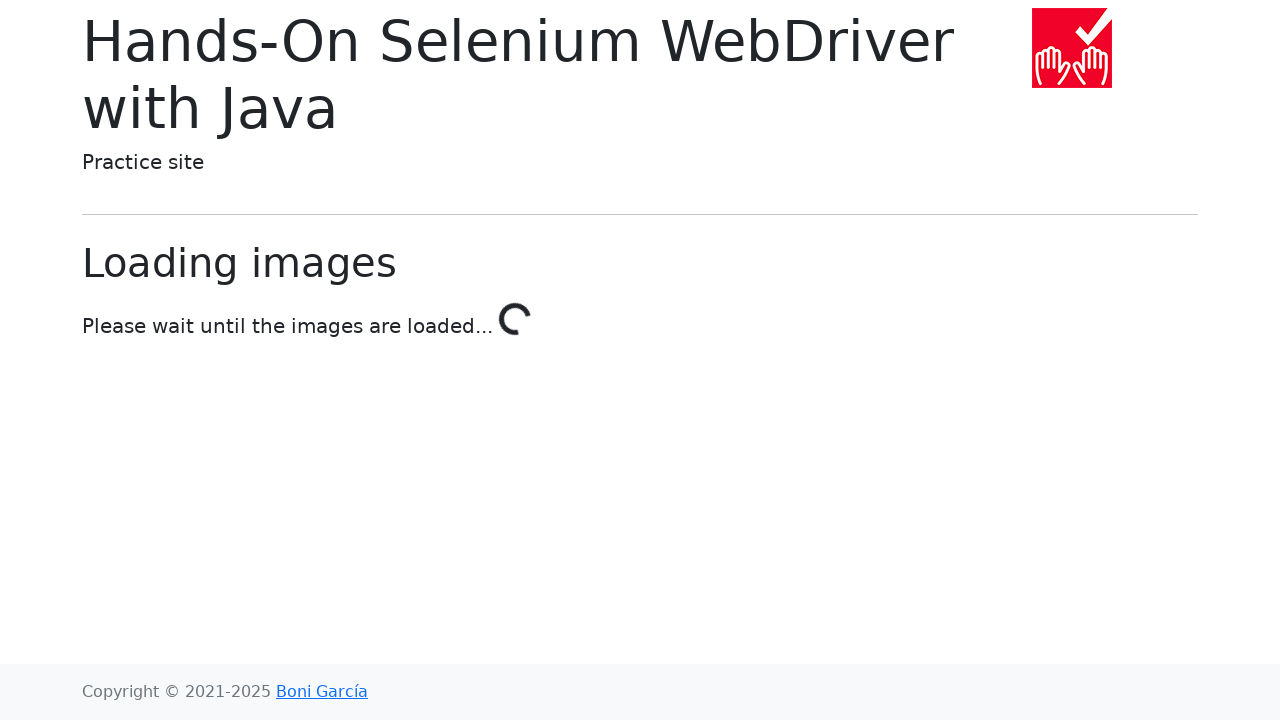

Waited for loading message to display 'Done!'
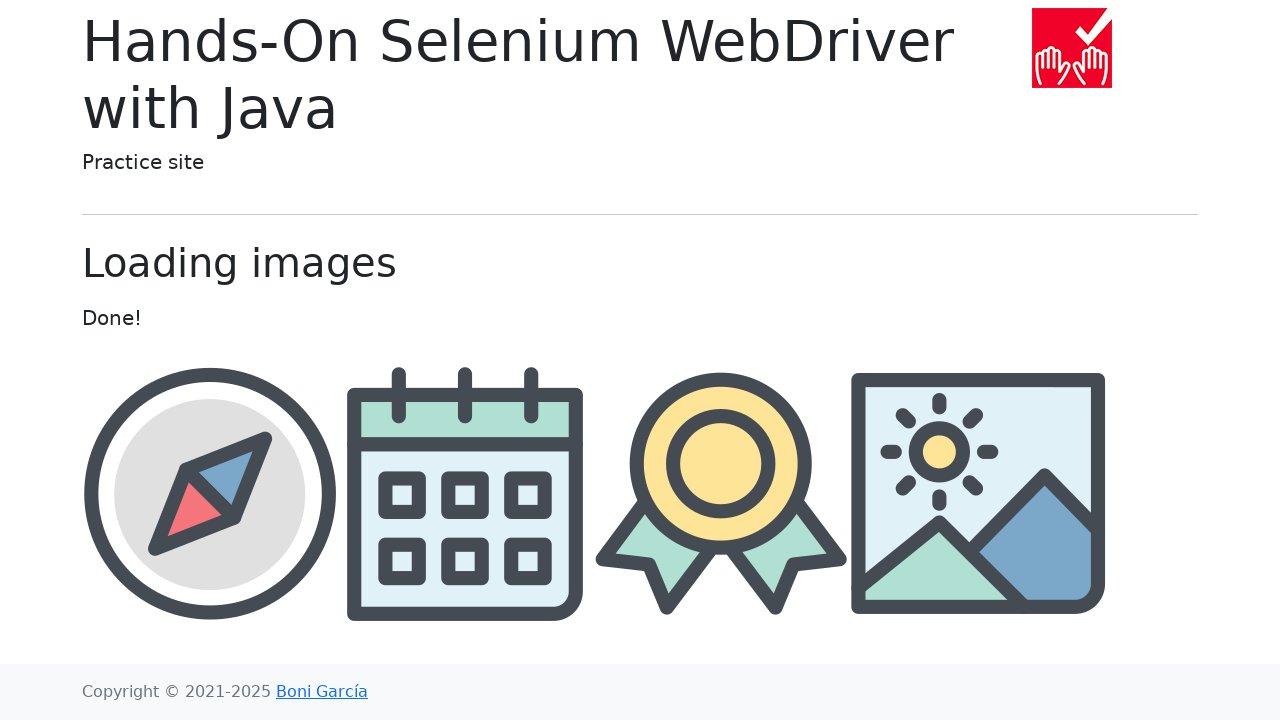

Located award image element by id
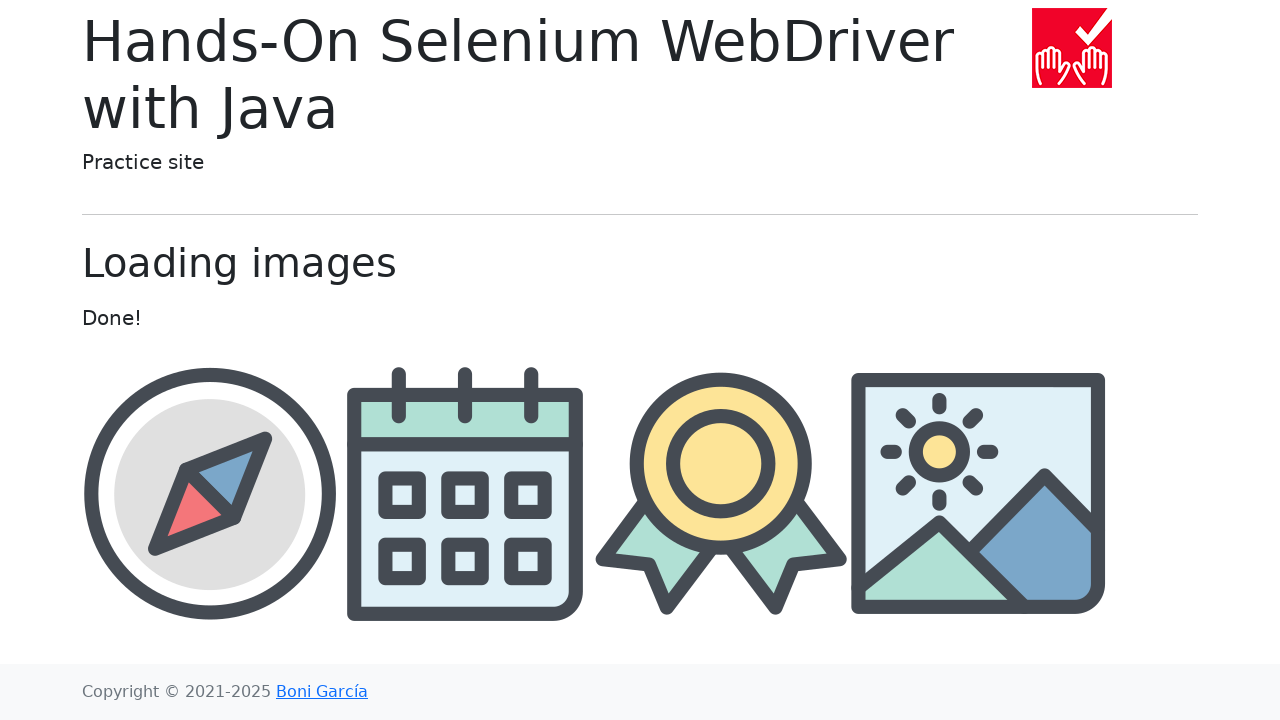

Waited for award image to be visible
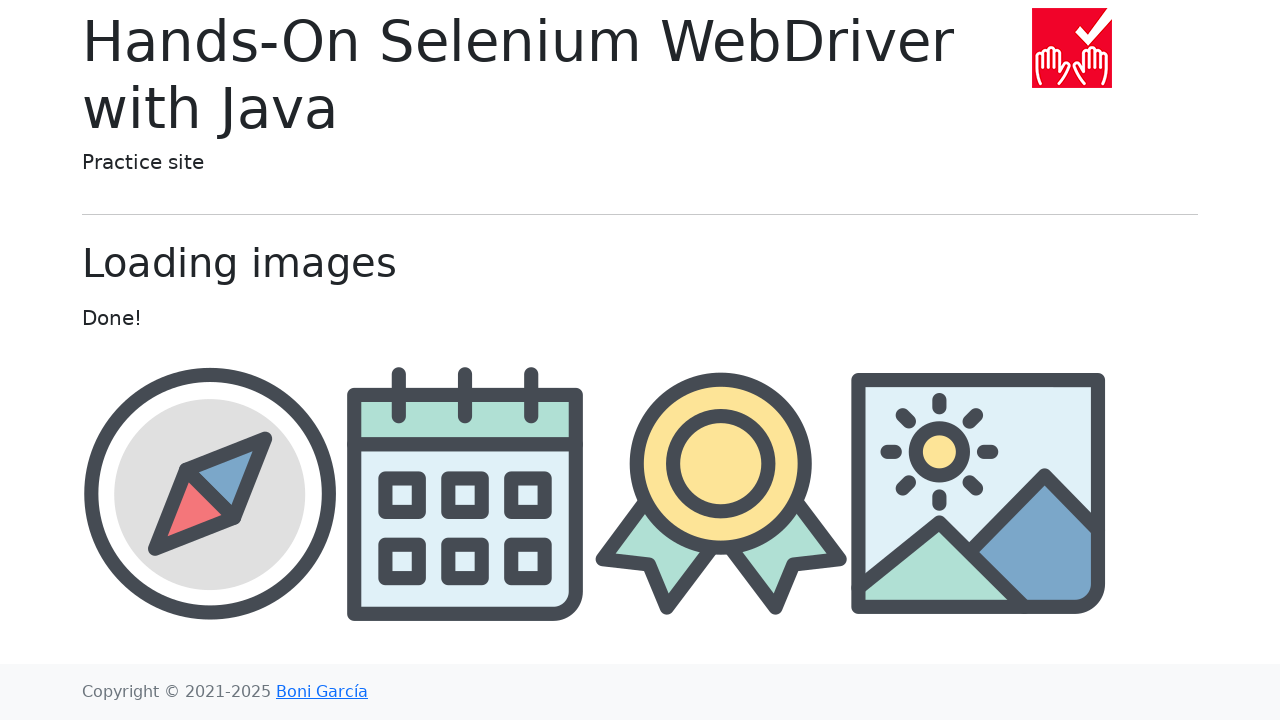

Verified award image has correct alt attribute value 'award'
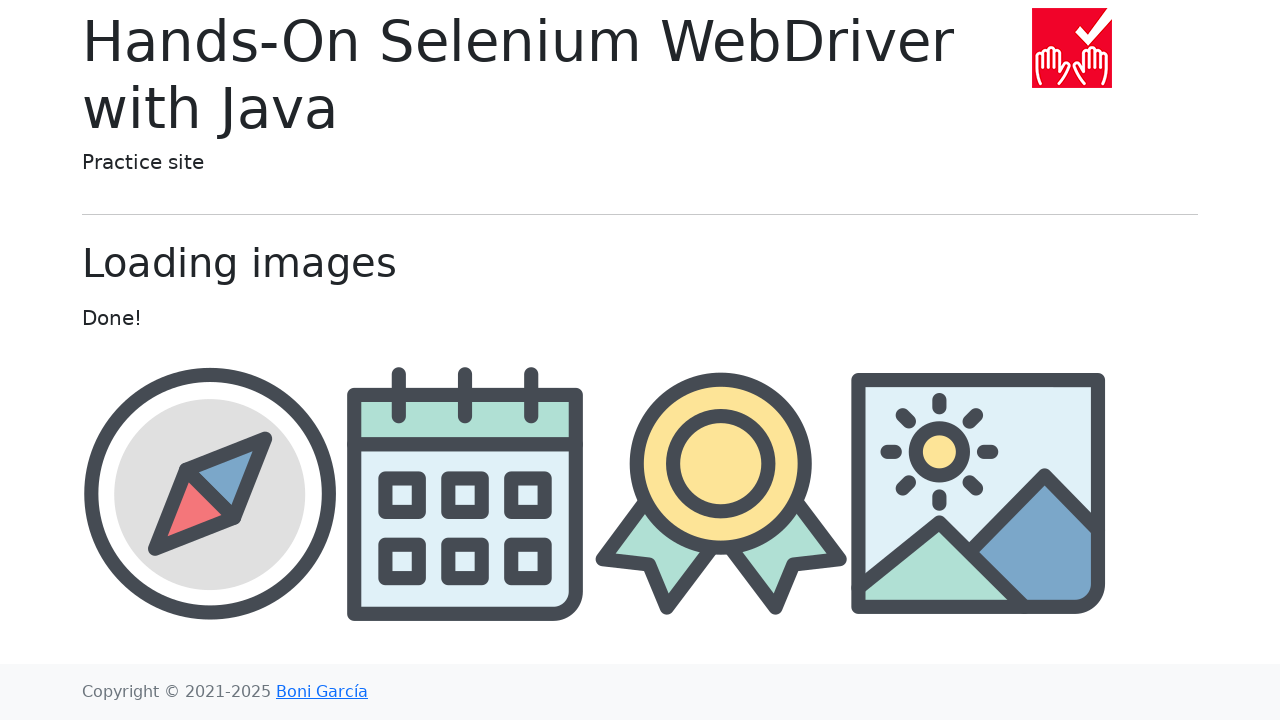

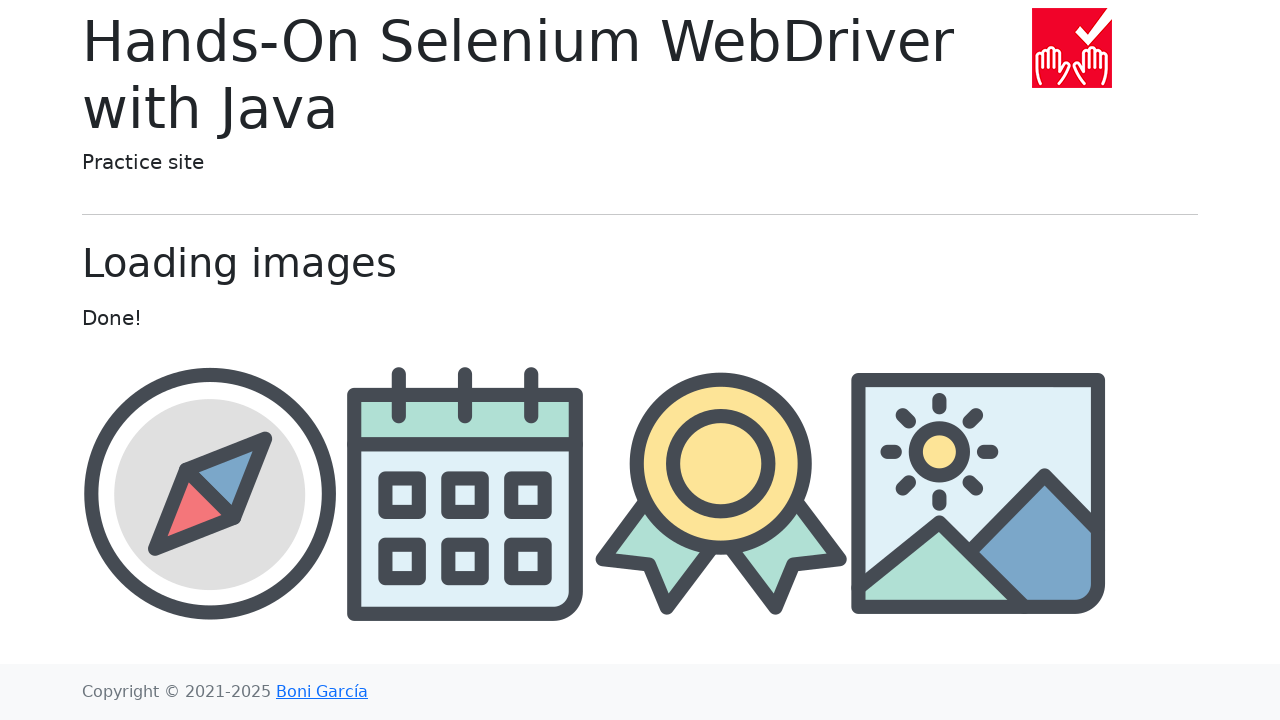